Tests handling a confirmation dialog by clicking OK/Accept and verifying the confirmation message

Starting URL: https://letcode.in/alert

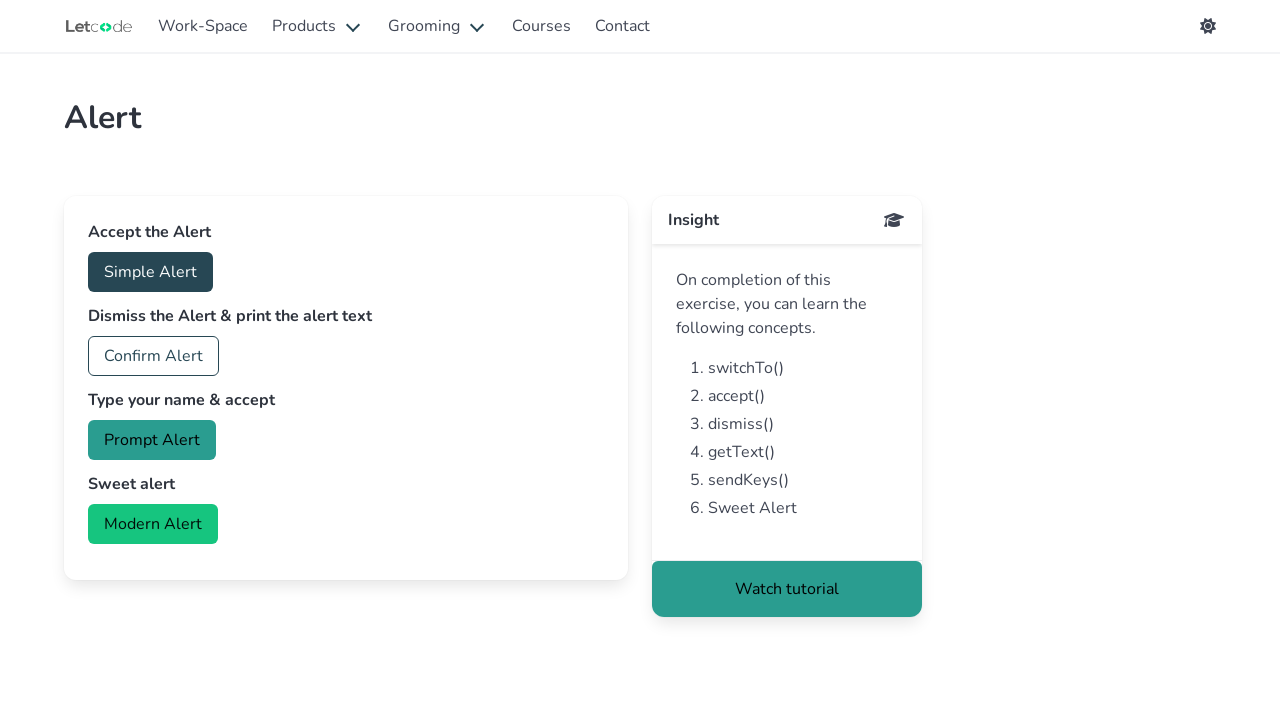

Set up dialog handler to accept confirmation dialogs
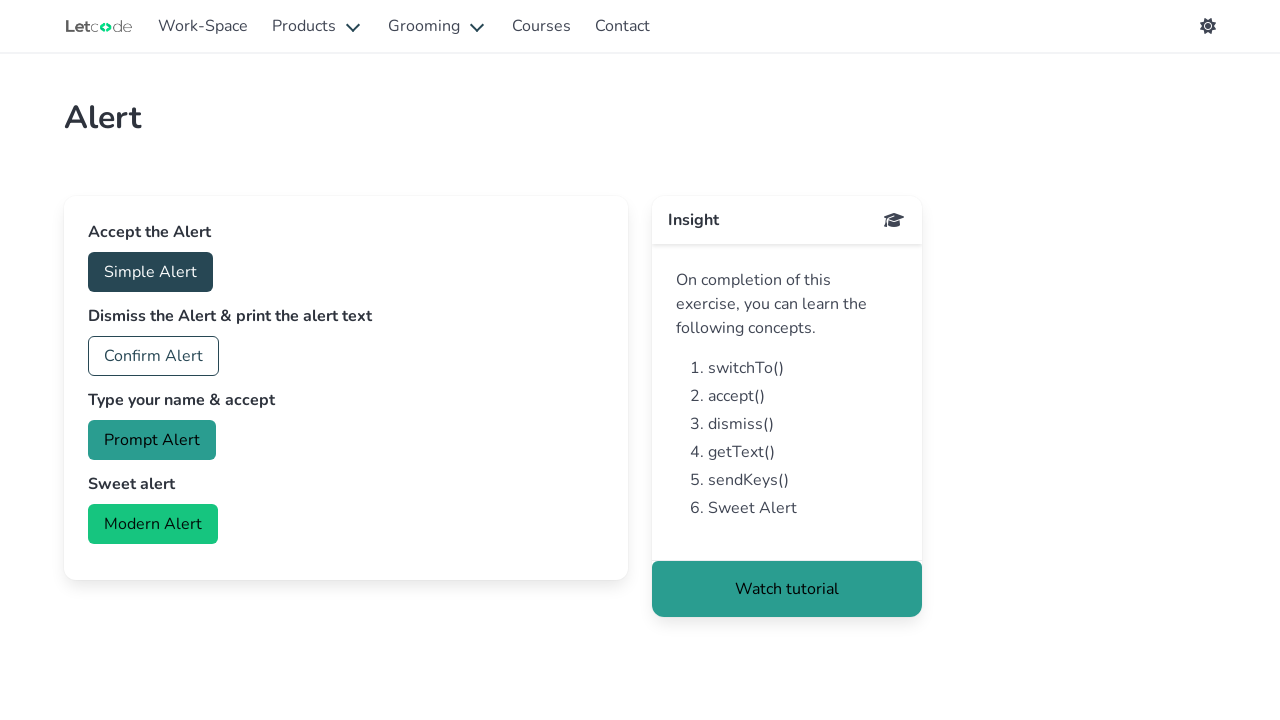

Clicked confirm button to trigger confirmation dialog at (154, 356) on #confirm
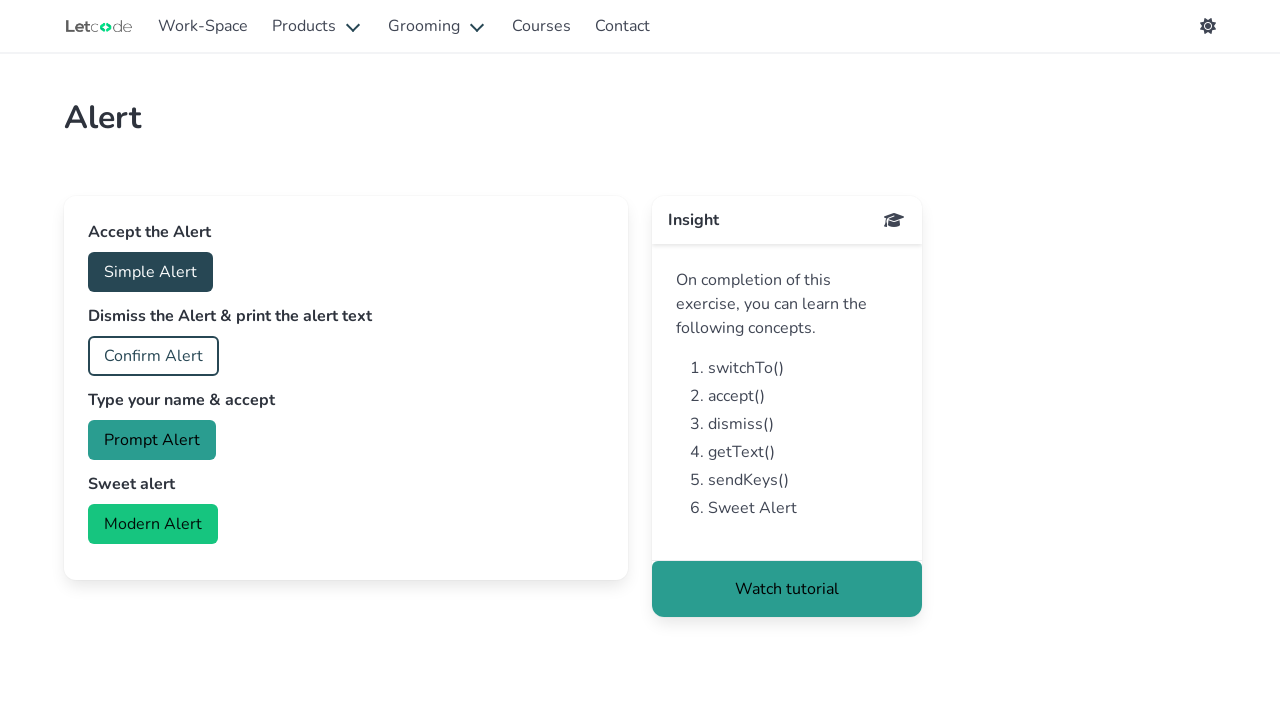

Waited 500ms for page to stabilize after dialog handling
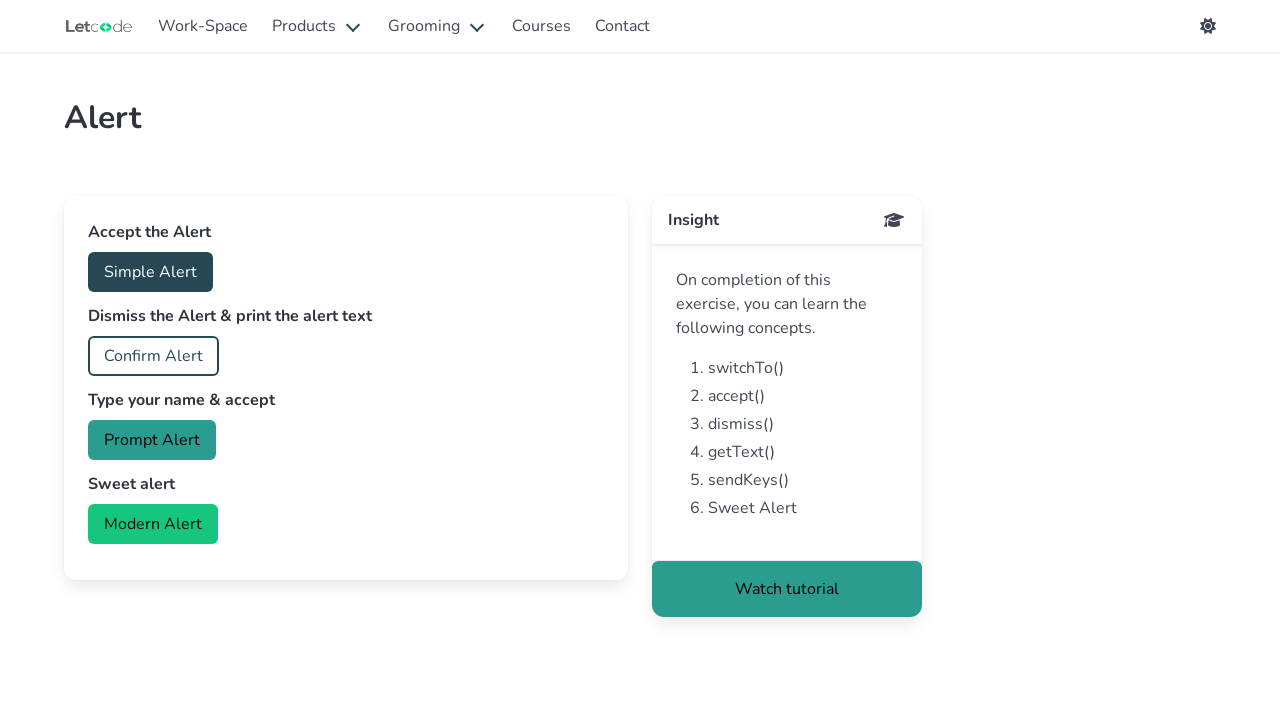

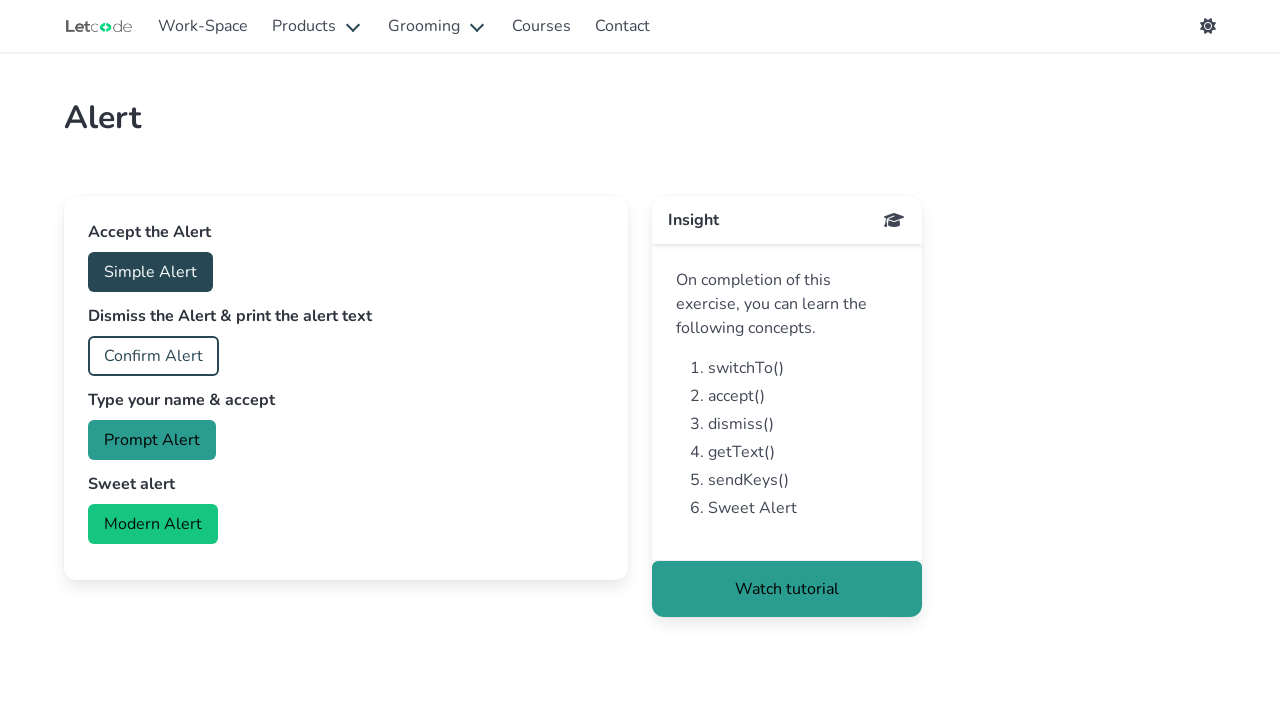